Tests single select dropdown functionality by selecting options using different methods (by index, value, and visible text)

Starting URL: https://pragmatictesters.github.io/selenium-webdriver-examples/dropdowns.html

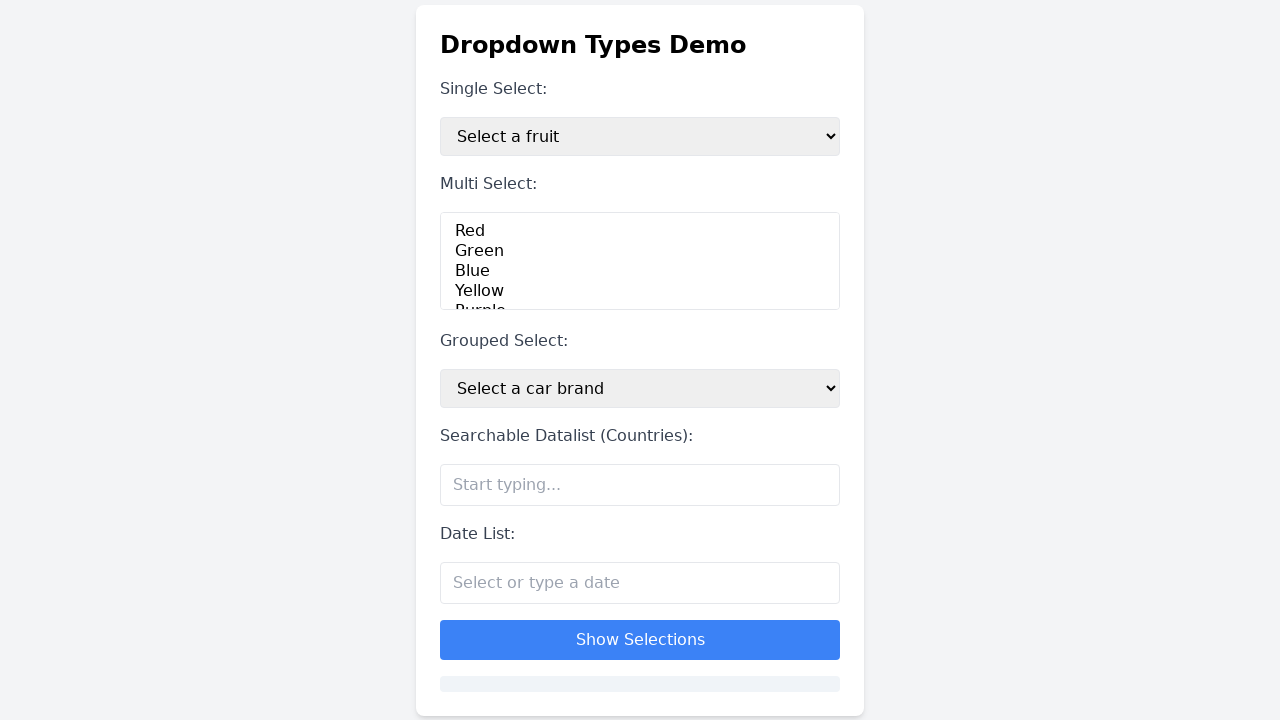

Selected Apple option by index 1 from single select dropdown on #singleSelect
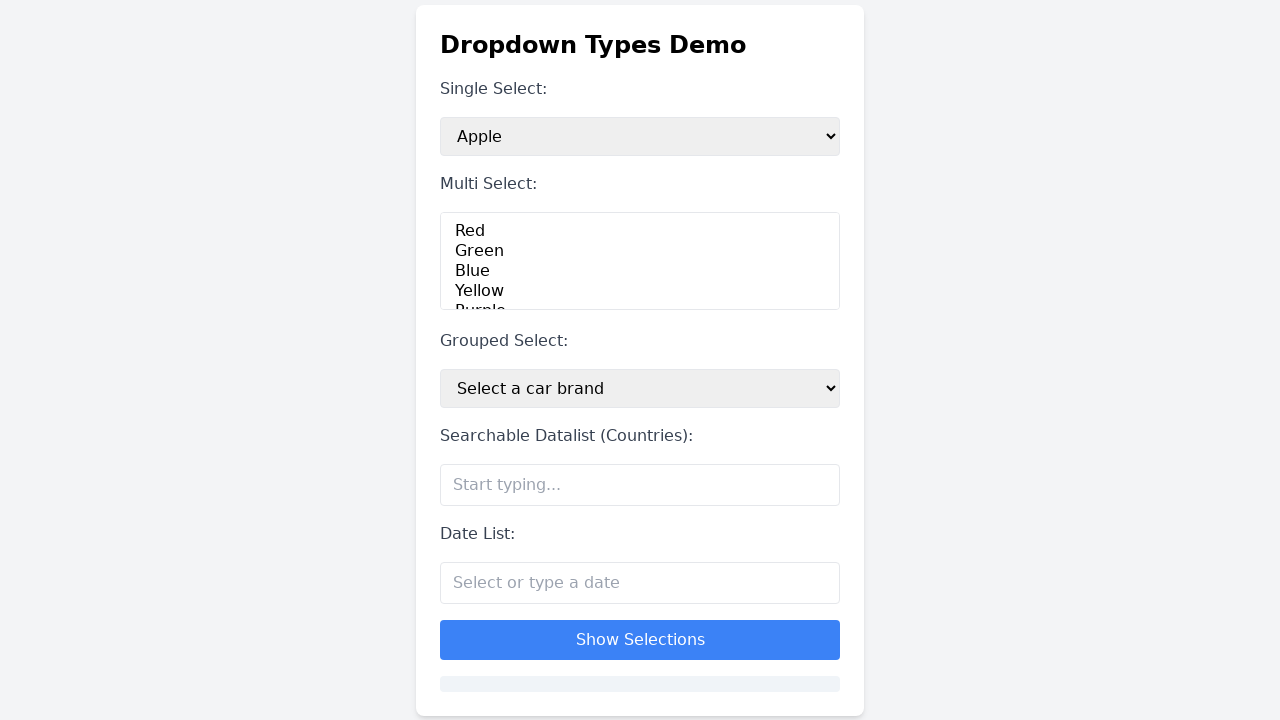

Selected Banana option by value from single select dropdown on #singleSelect
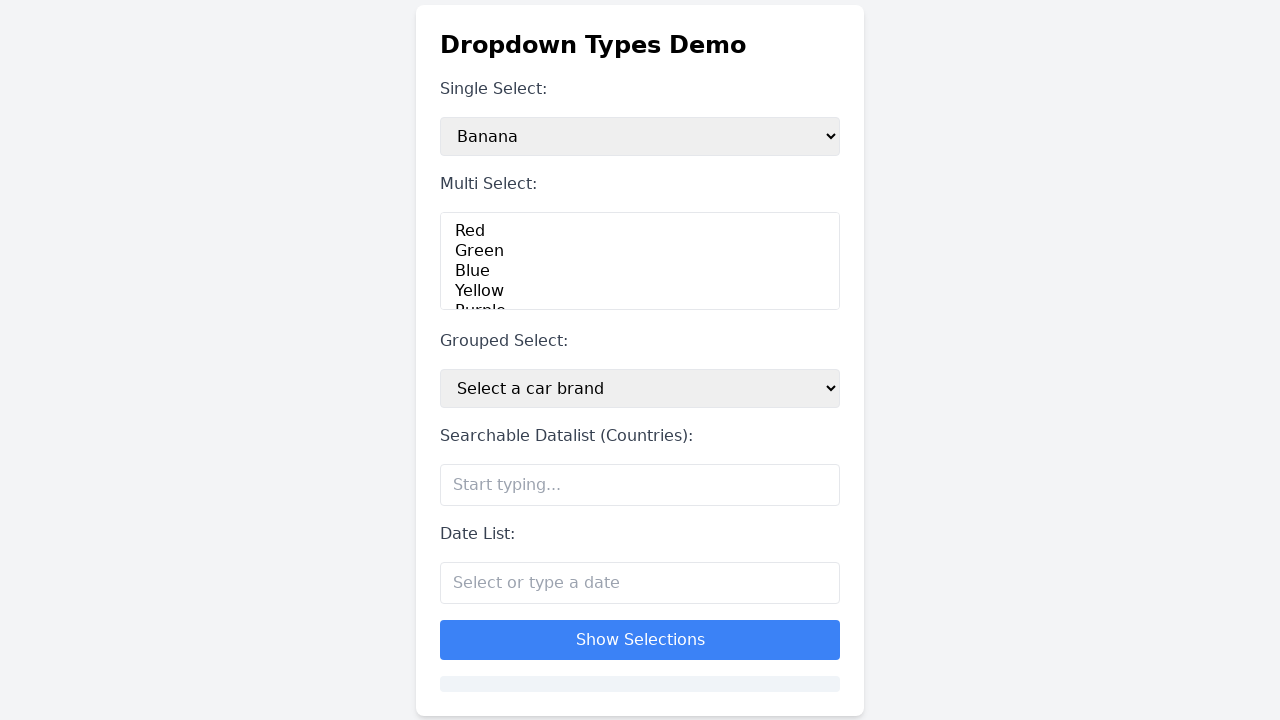

Selected Cherry option by visible text label from single select dropdown on #singleSelect
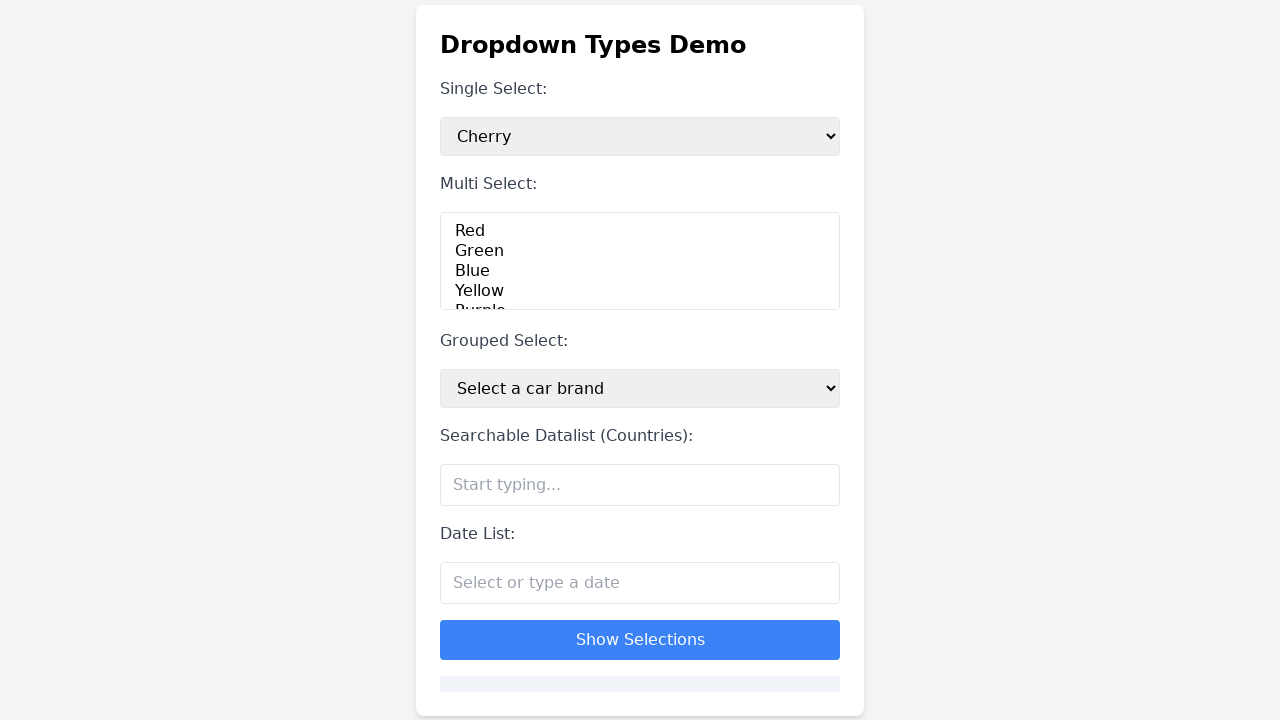

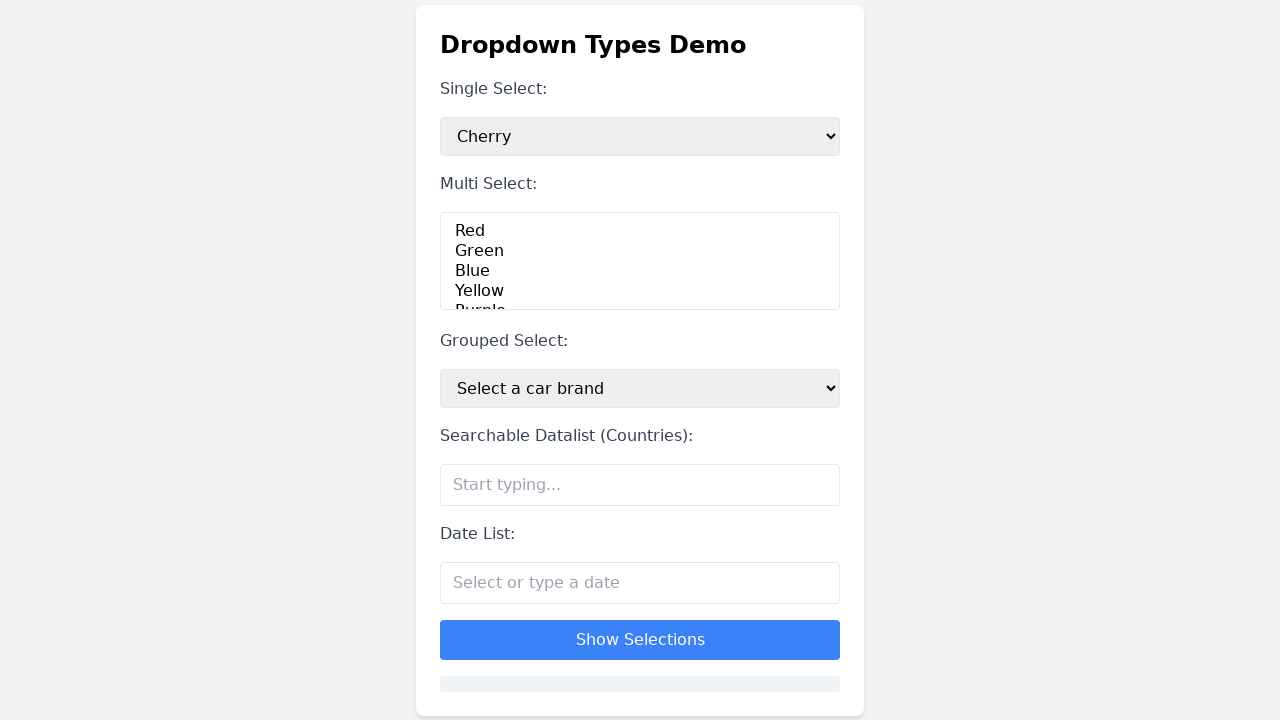